Verifies that the homepage loads successfully by checking for the presence of the HTML element with lang attribute set to 'en'

Starting URL: http://automationexercise.com

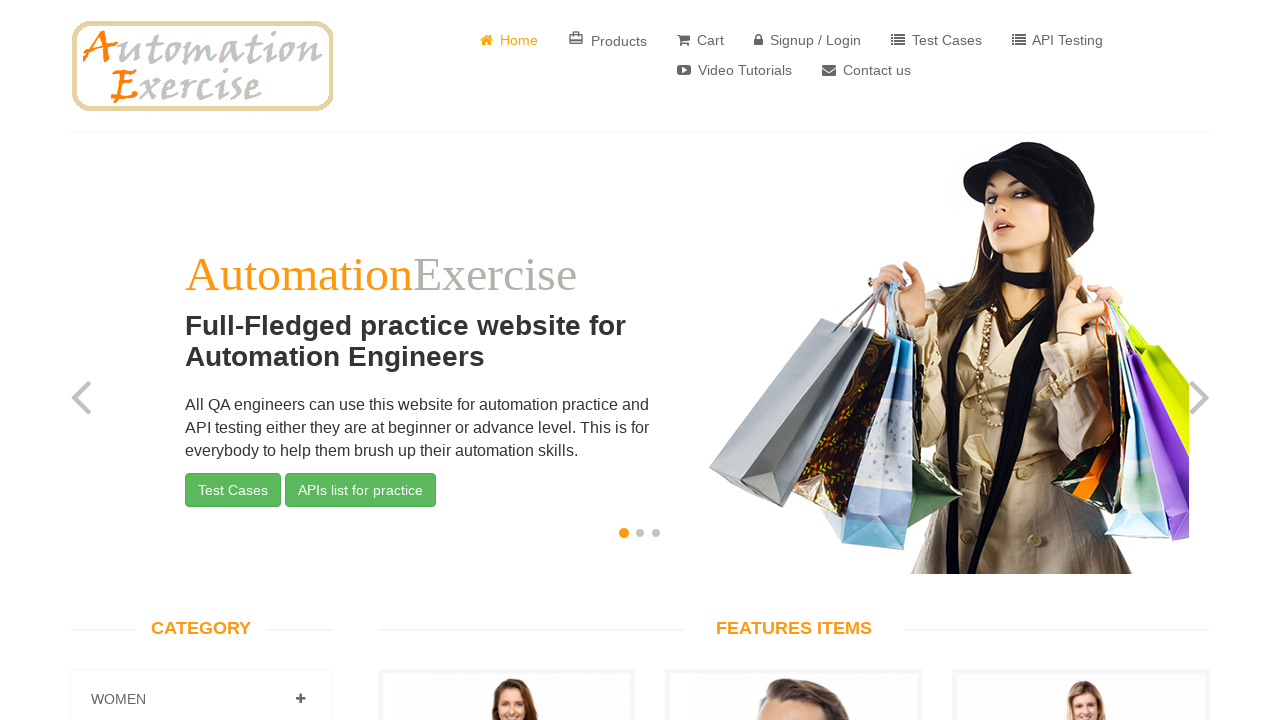

Waited for HTML element with lang='en' attribute to be present
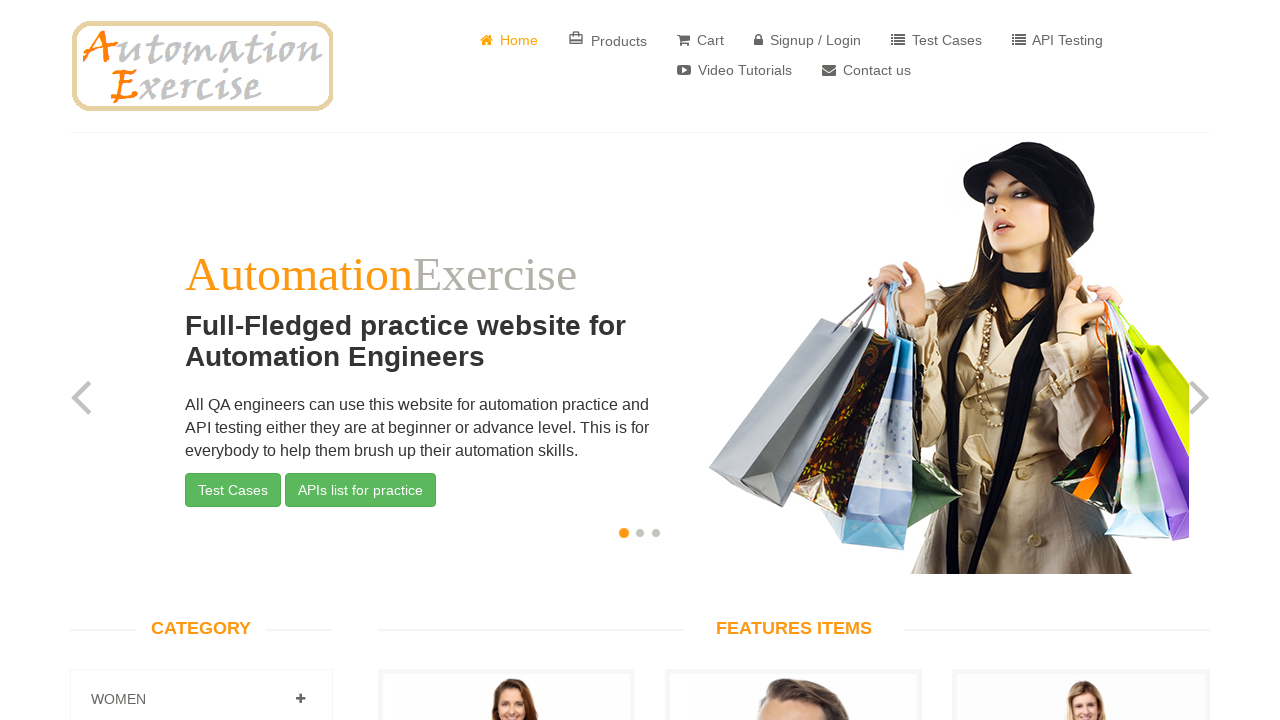

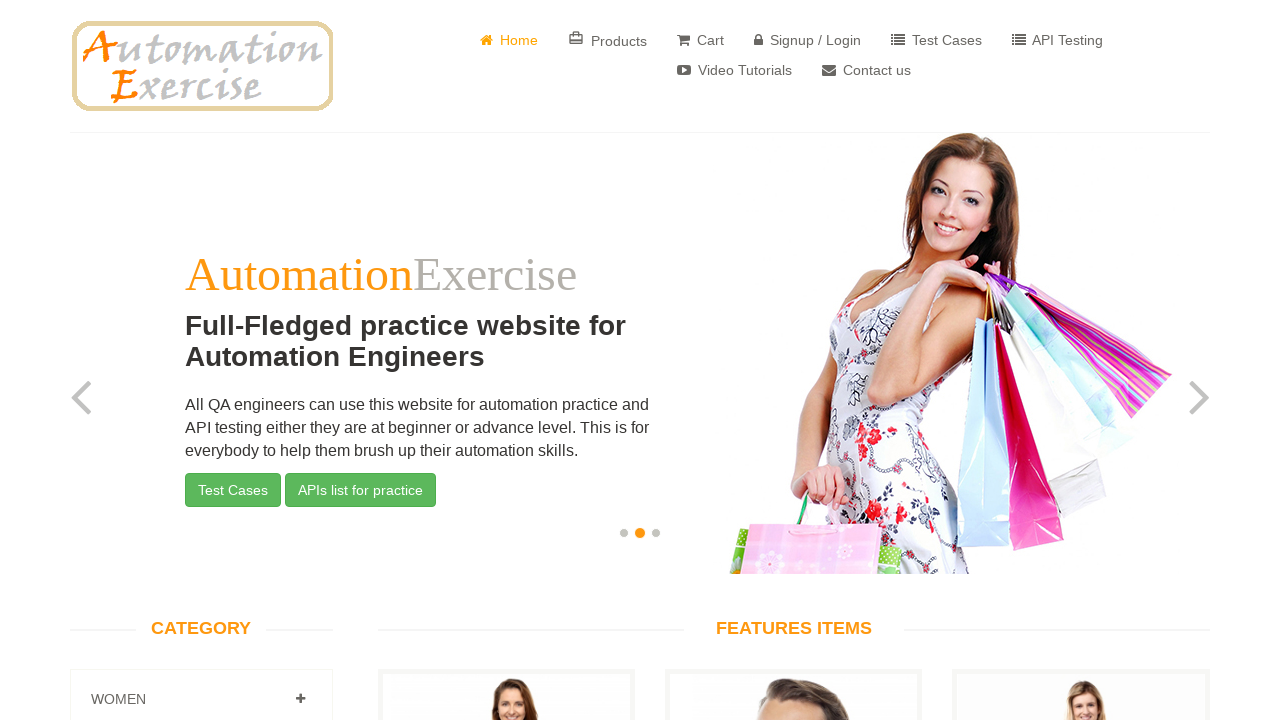